Tests right-click (context click) functionality on a jQuery context menu demo page by performing a right-click action on a button element to trigger the context menu.

Starting URL: http://swisnl.github.io/jQuery-contextMenu/demo.html

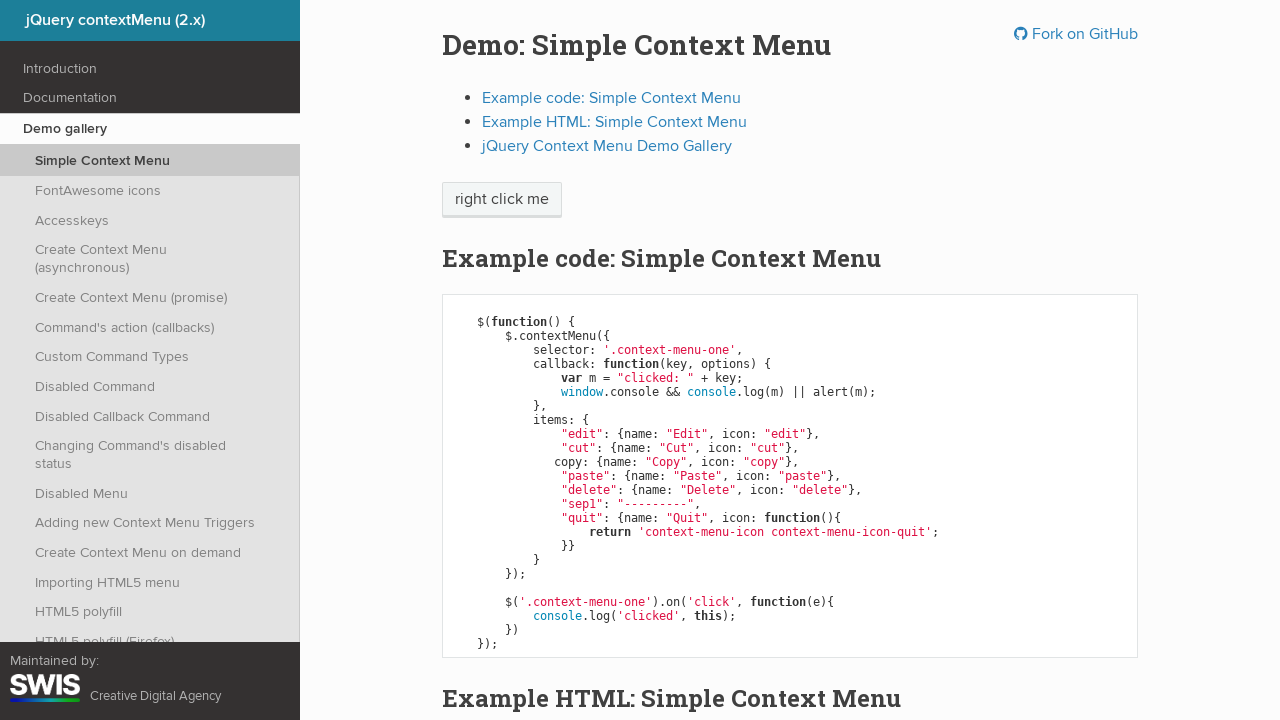

Right-click button element became visible
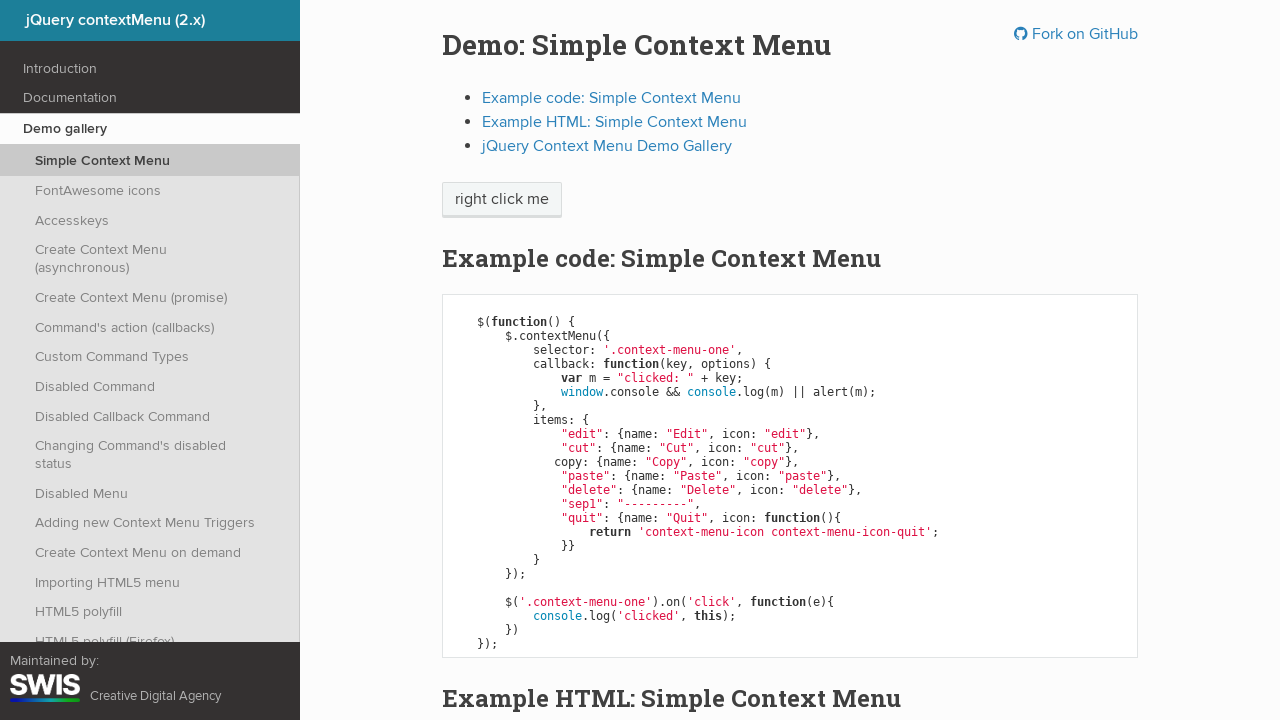

Performed right-click on the context menu button at (502, 200) on span.context-menu-one.btn.btn-neutral
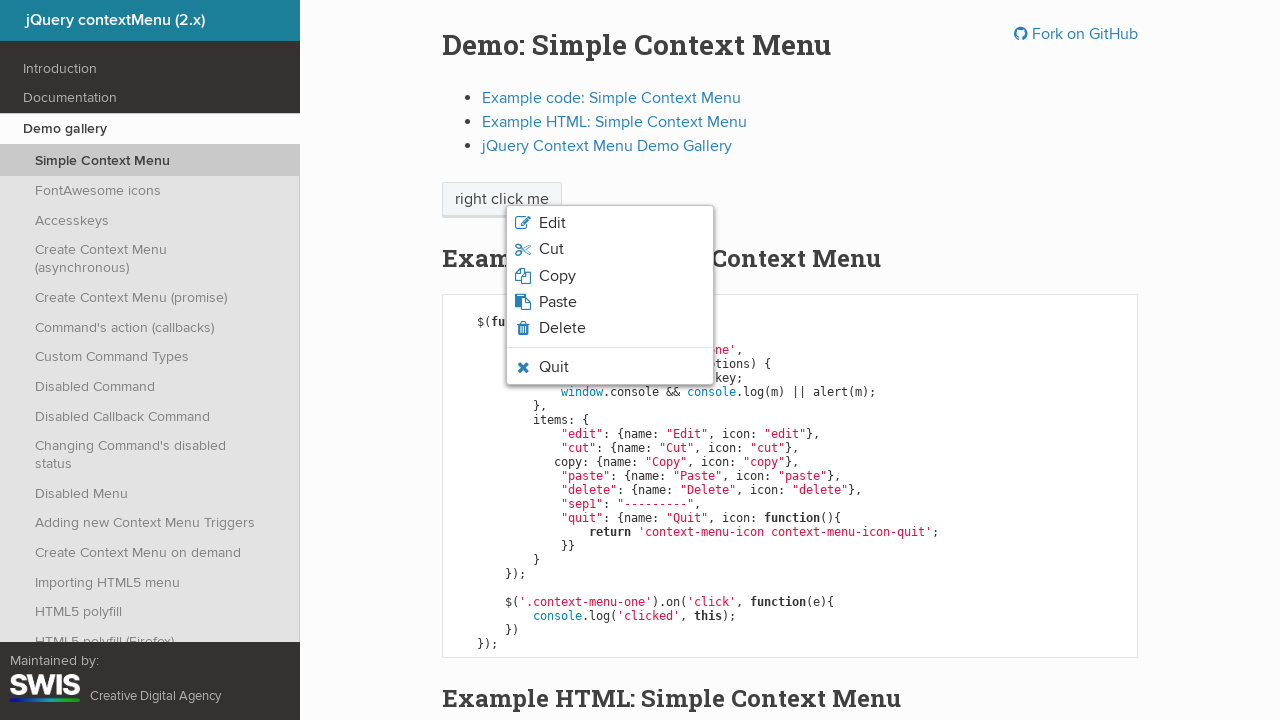

Context menu appeared on the page
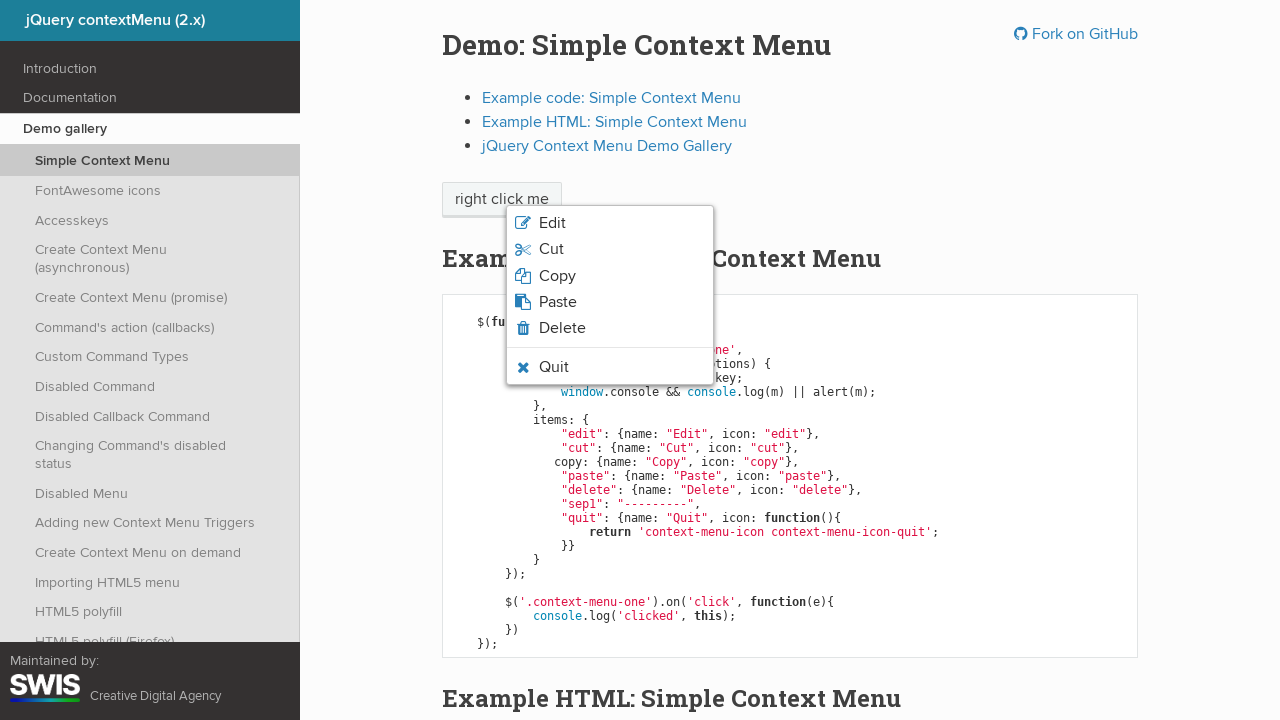

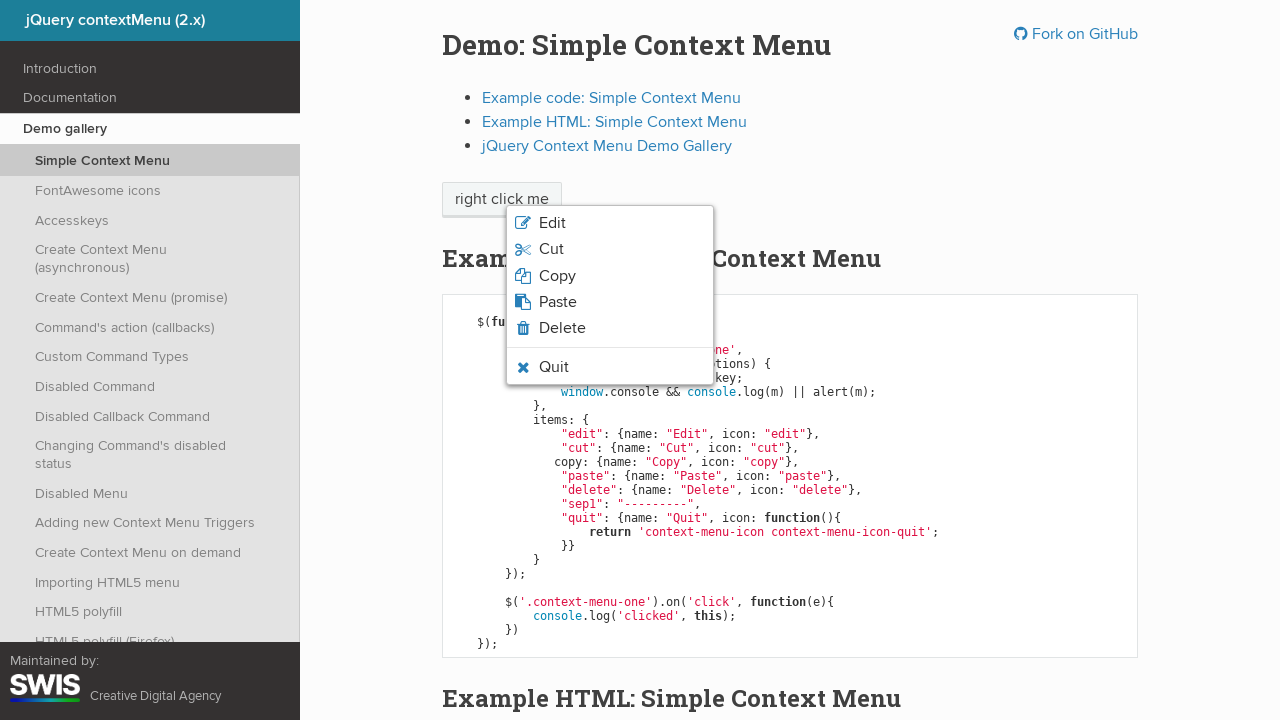